Tests checkbox functionality by clicking a checkbox to select it, verifying it's selected, then clicking again to deselect it and verifying it's deselected

Starting URL: https://rahulshettyacademy.com/AutomationPractice/

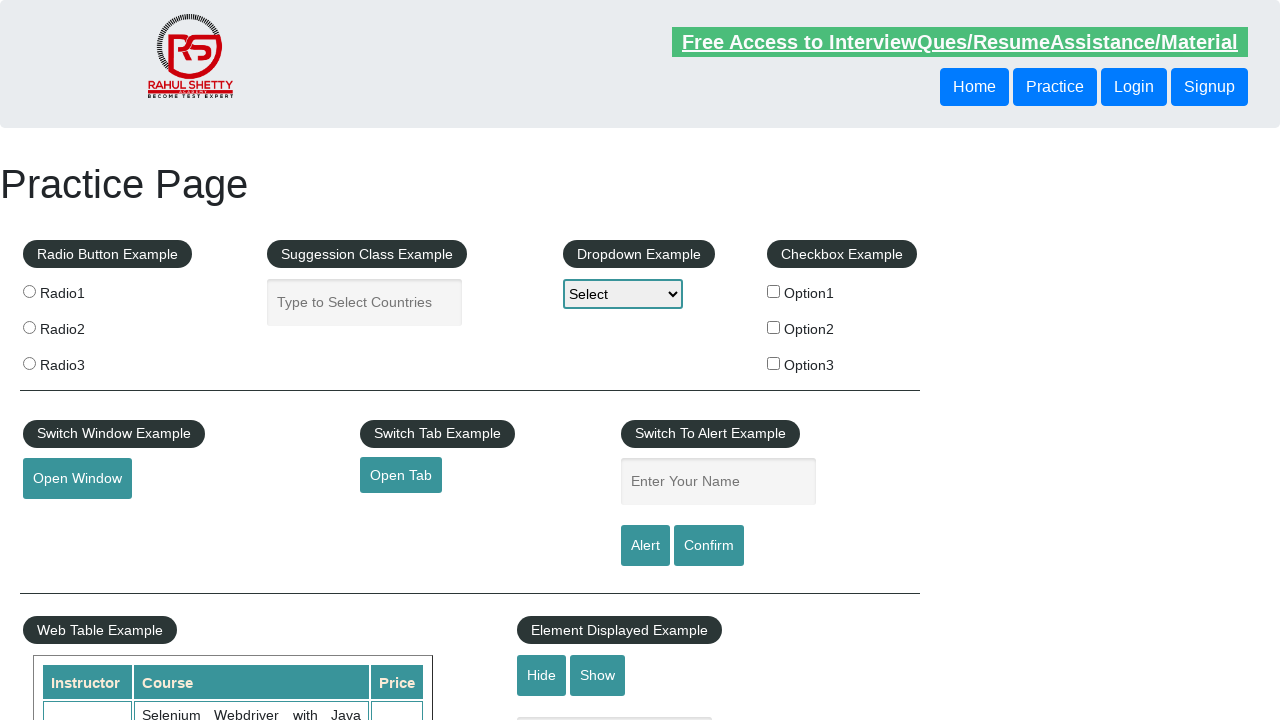

Clicked checkbox to select it at (774, 291) on #checkBoxOption1
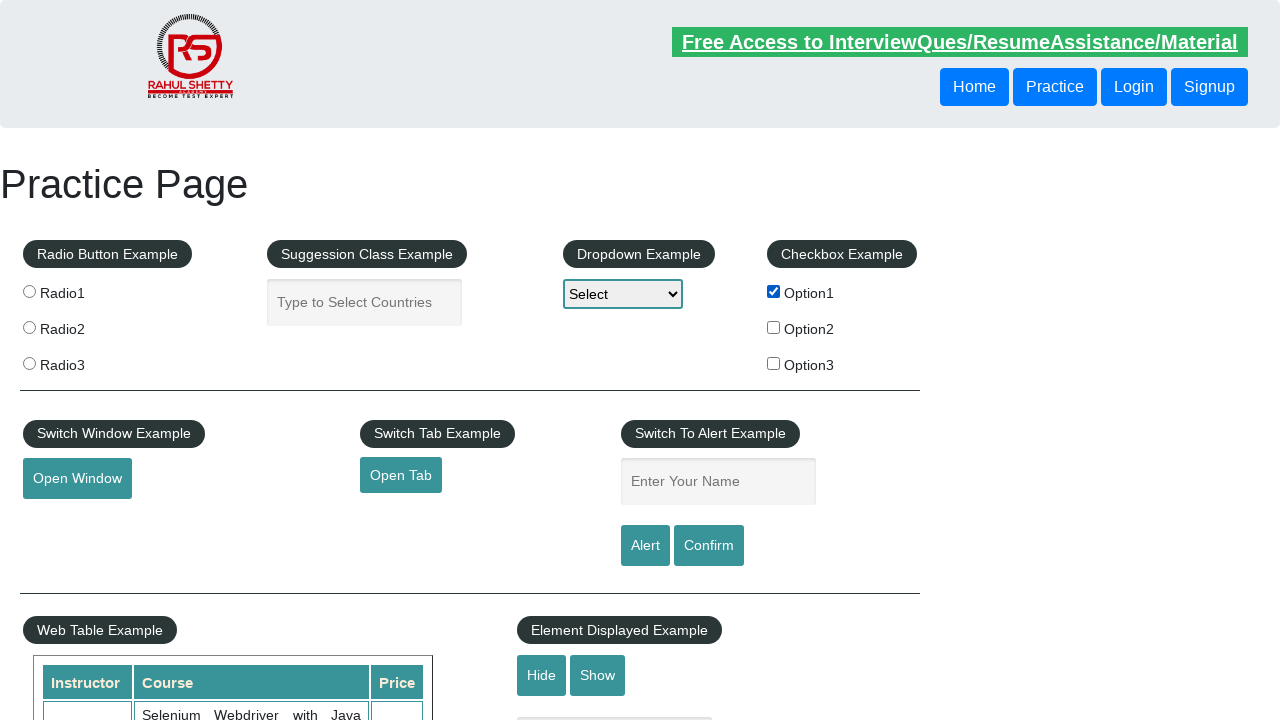

Verified checkbox is selected
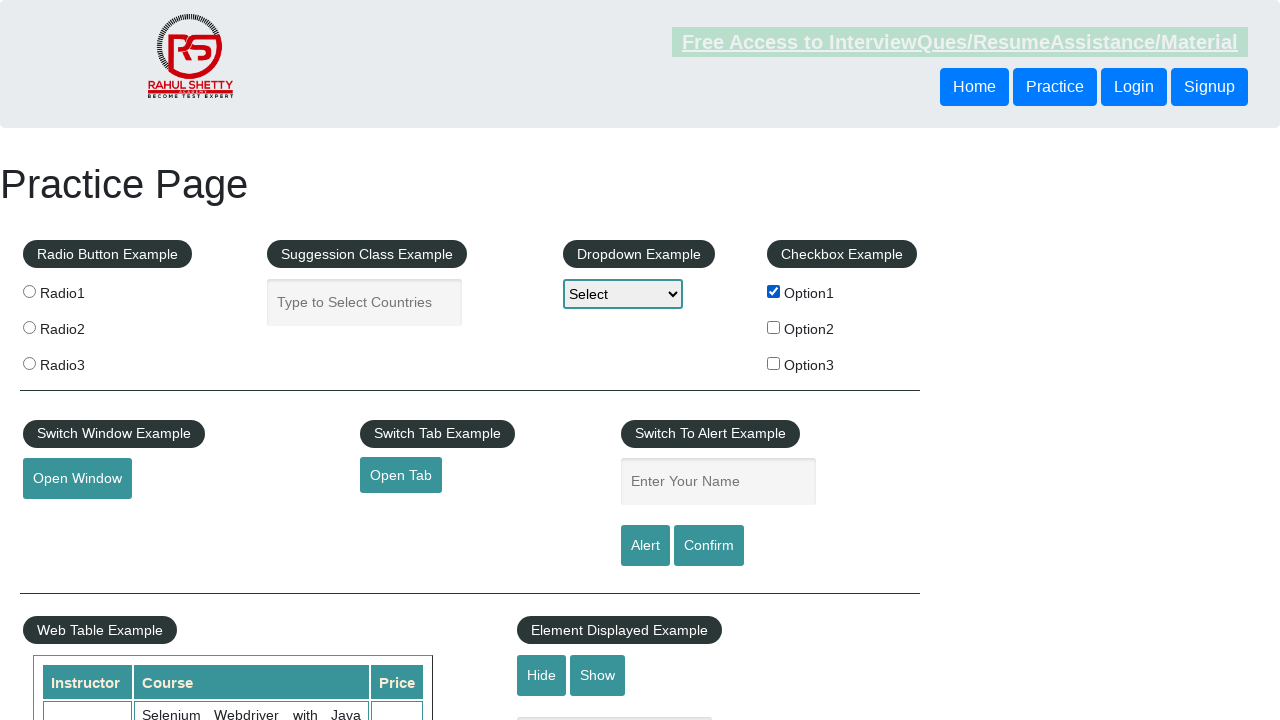

Clicked checkbox again to deselect it at (774, 291) on #checkBoxOption1
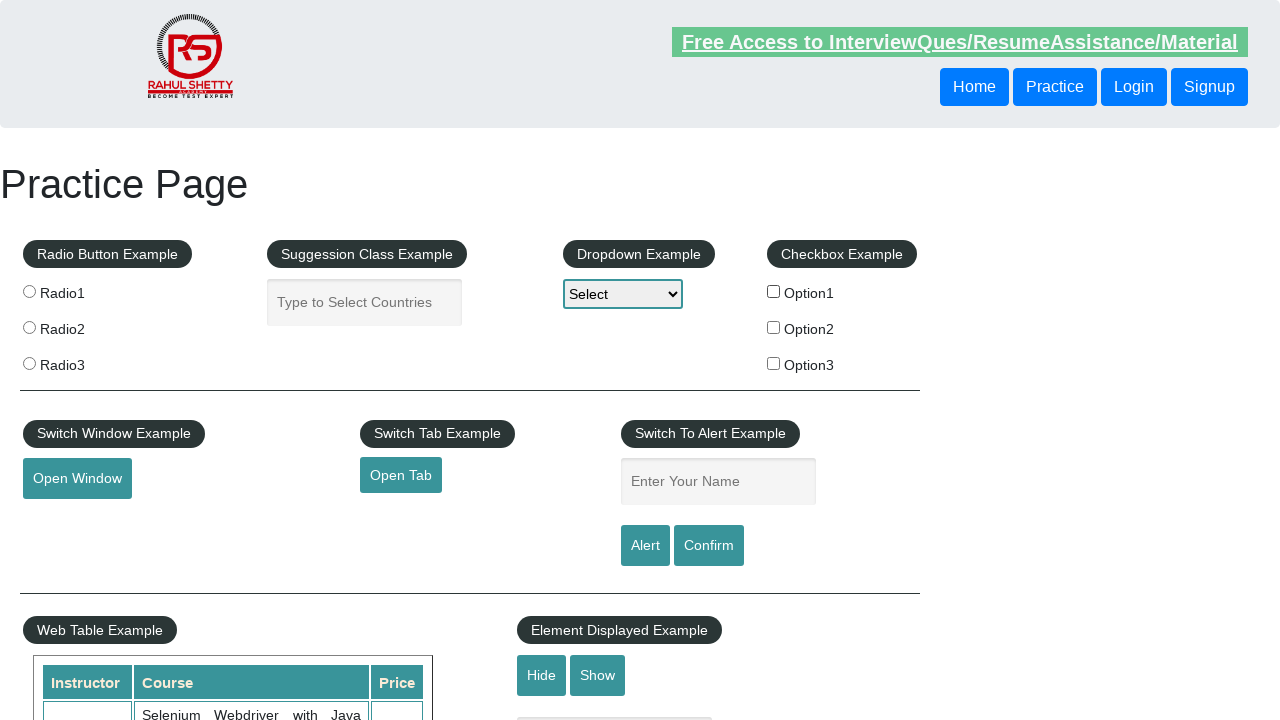

Verified checkbox is deselected
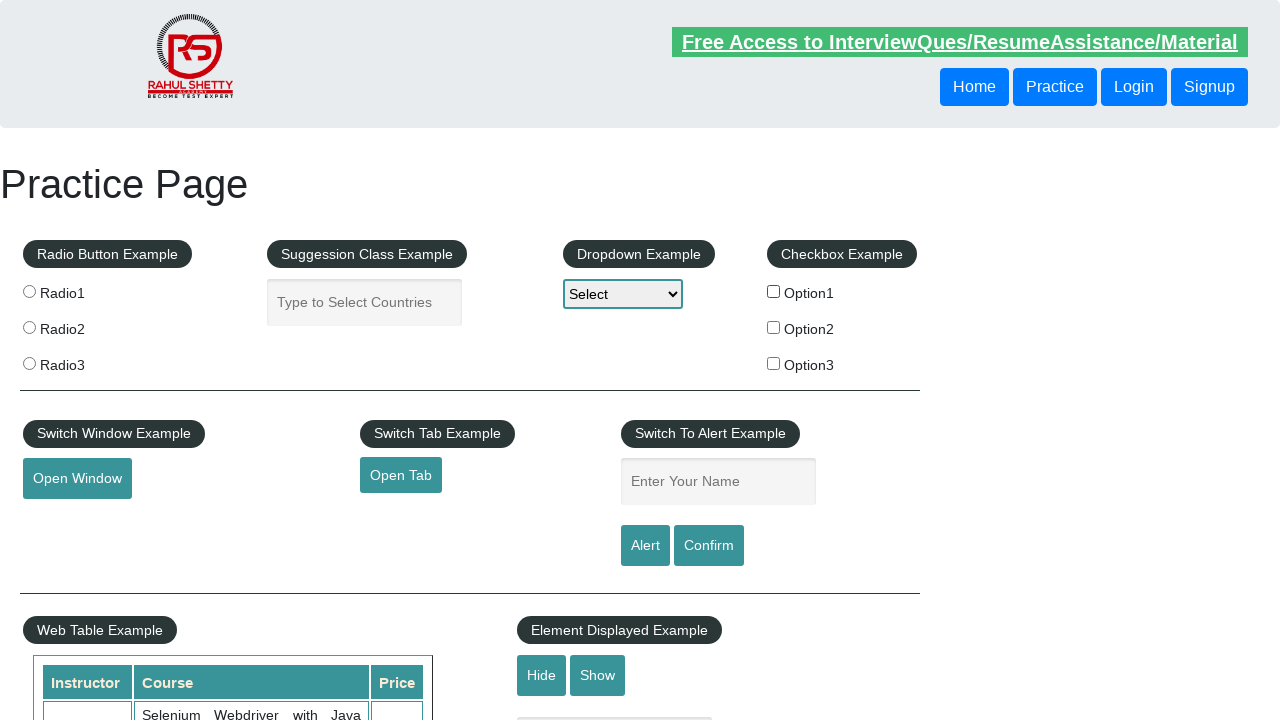

Retrieved count of all checkboxes on the page: 3
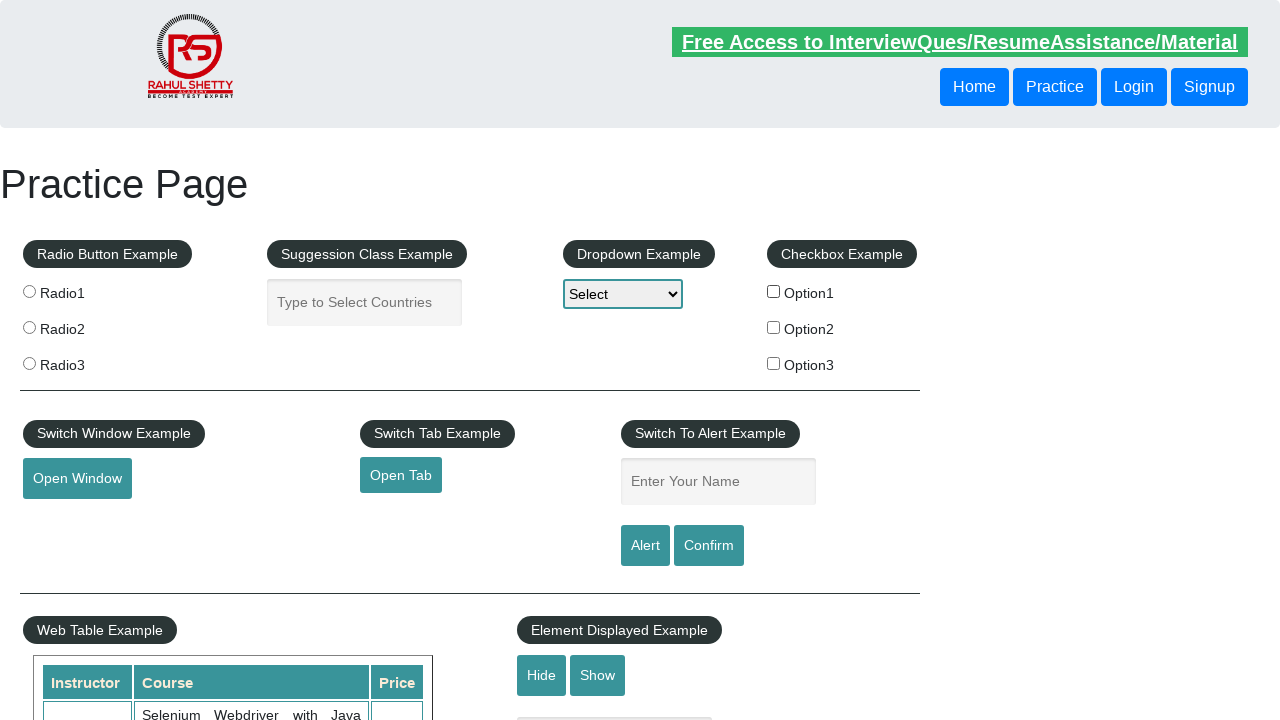

Printed checkbox count: 3
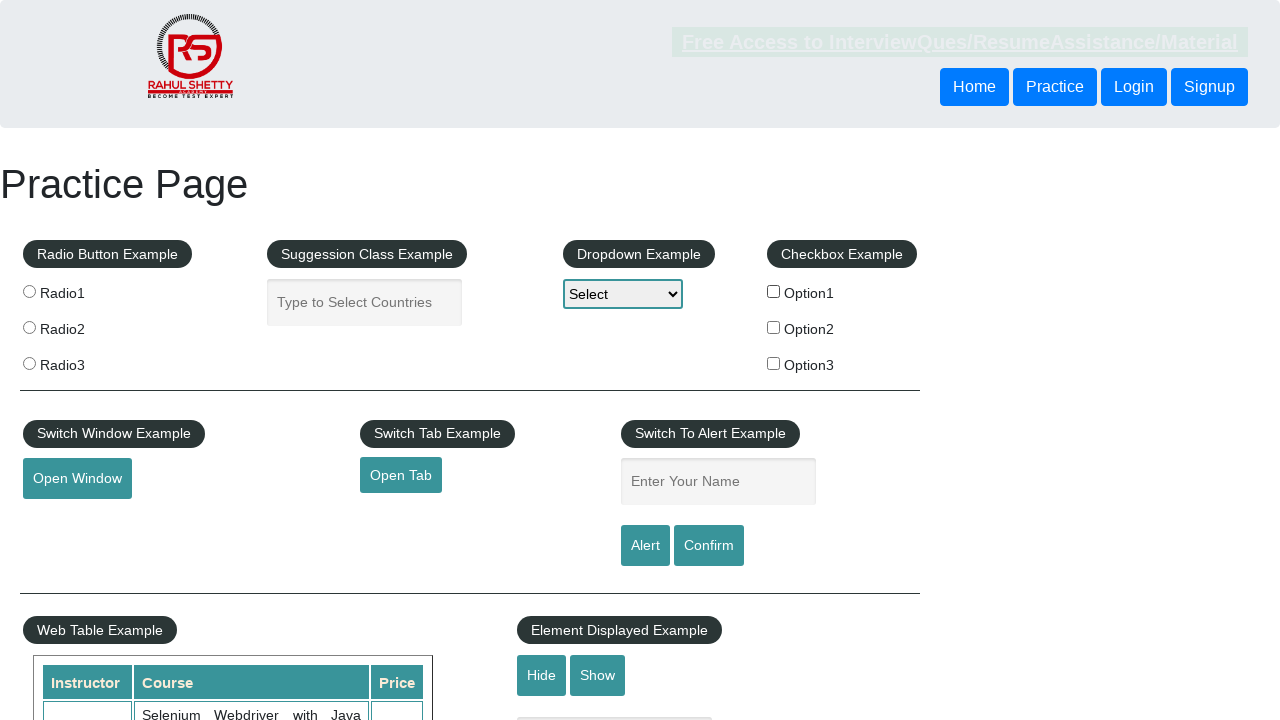

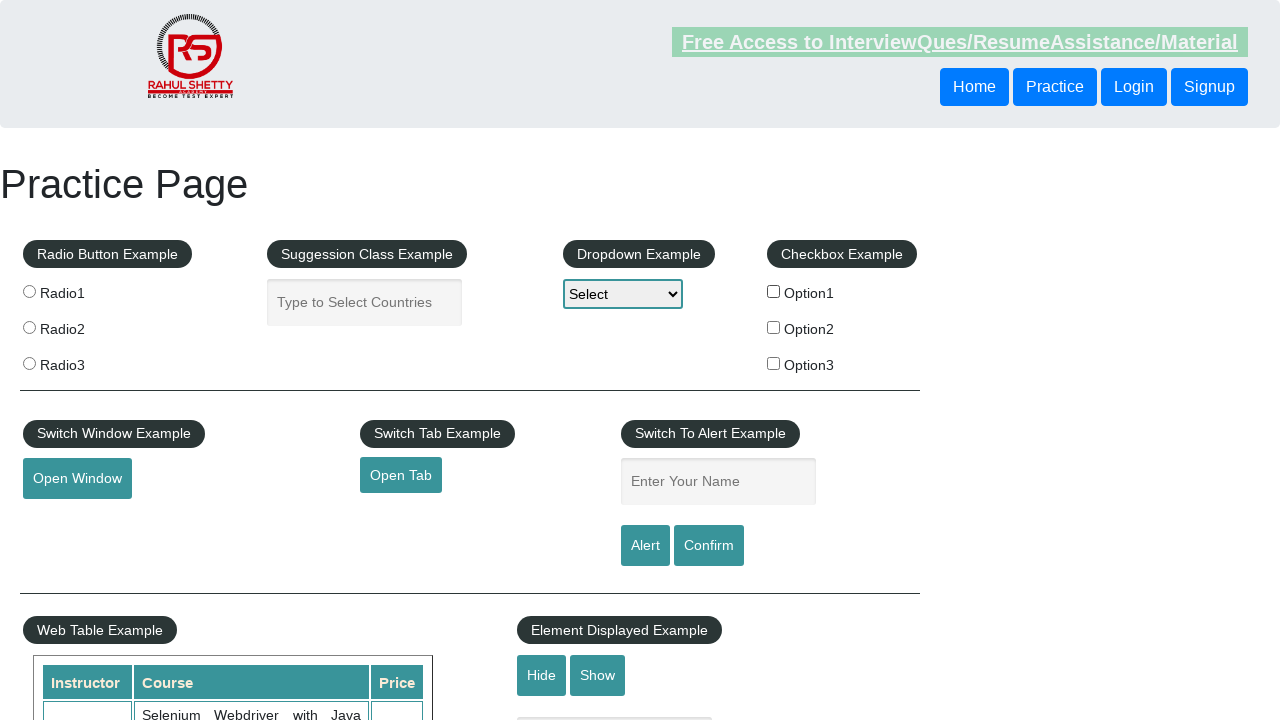